Tests dropdown selection functionality by selecting currency options using different methods (by index, value, and visible text)

Starting URL: https://rahulshettyacademy.com/dropdownsPractise/

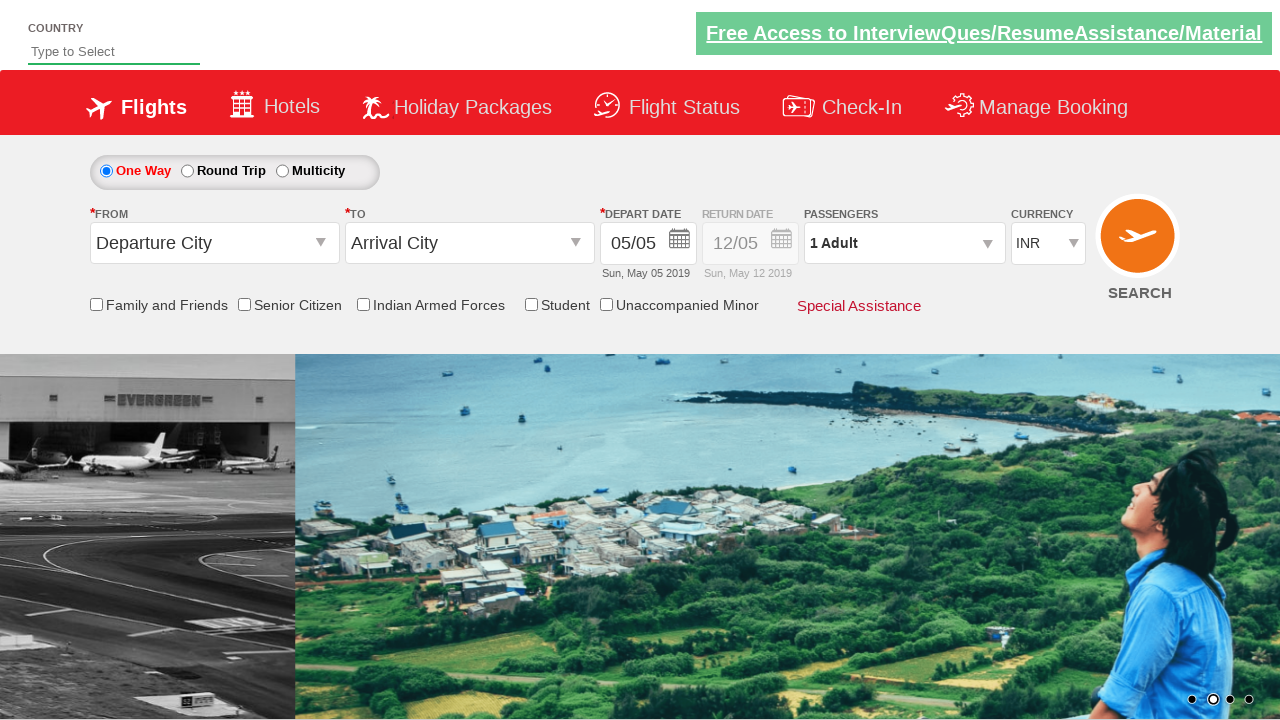

Located currency dropdown element
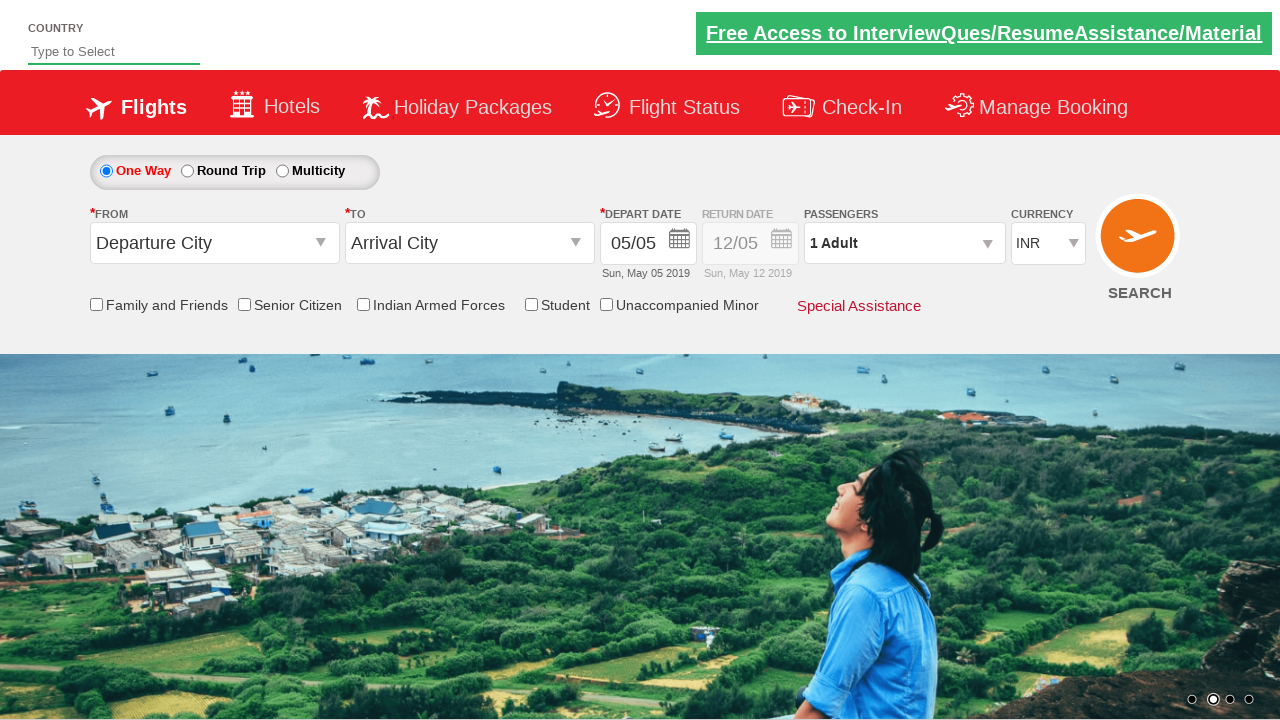

Selected currency dropdown option by index 3 (4th option) on #ctl00_mainContent_DropDownListCurrency
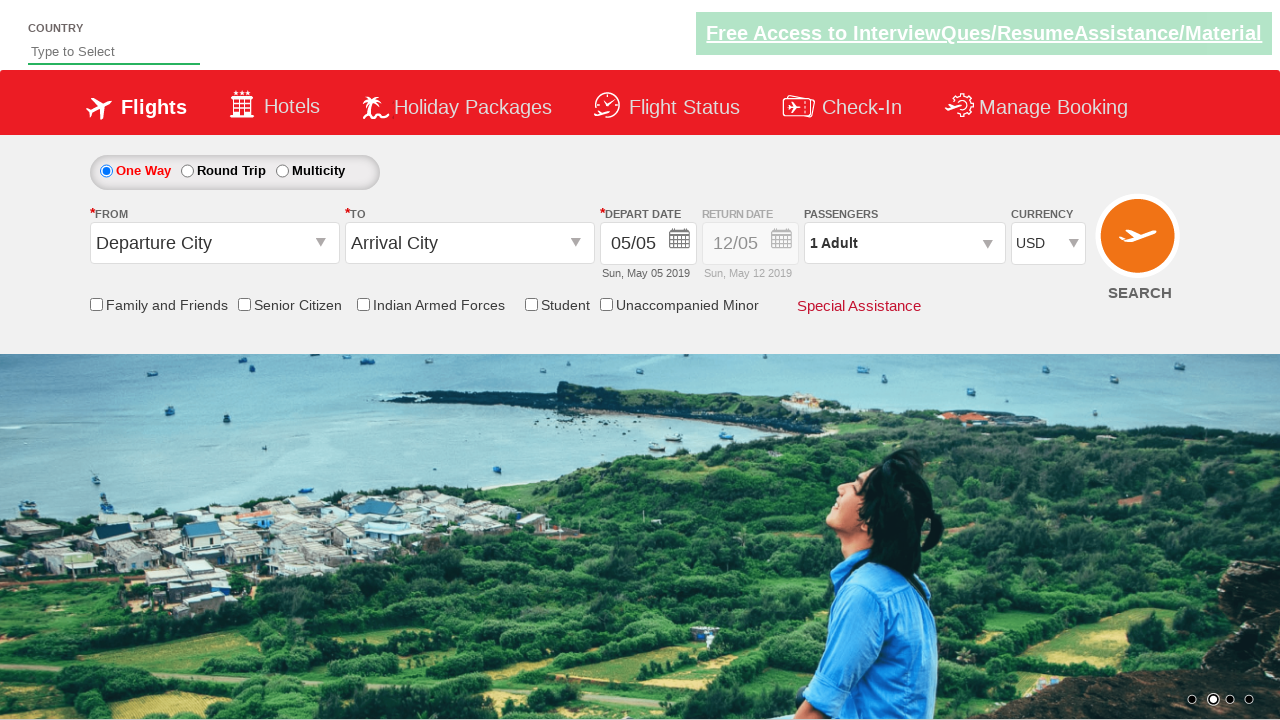

Selected currency dropdown option by value 'AED' on #ctl00_mainContent_DropDownListCurrency
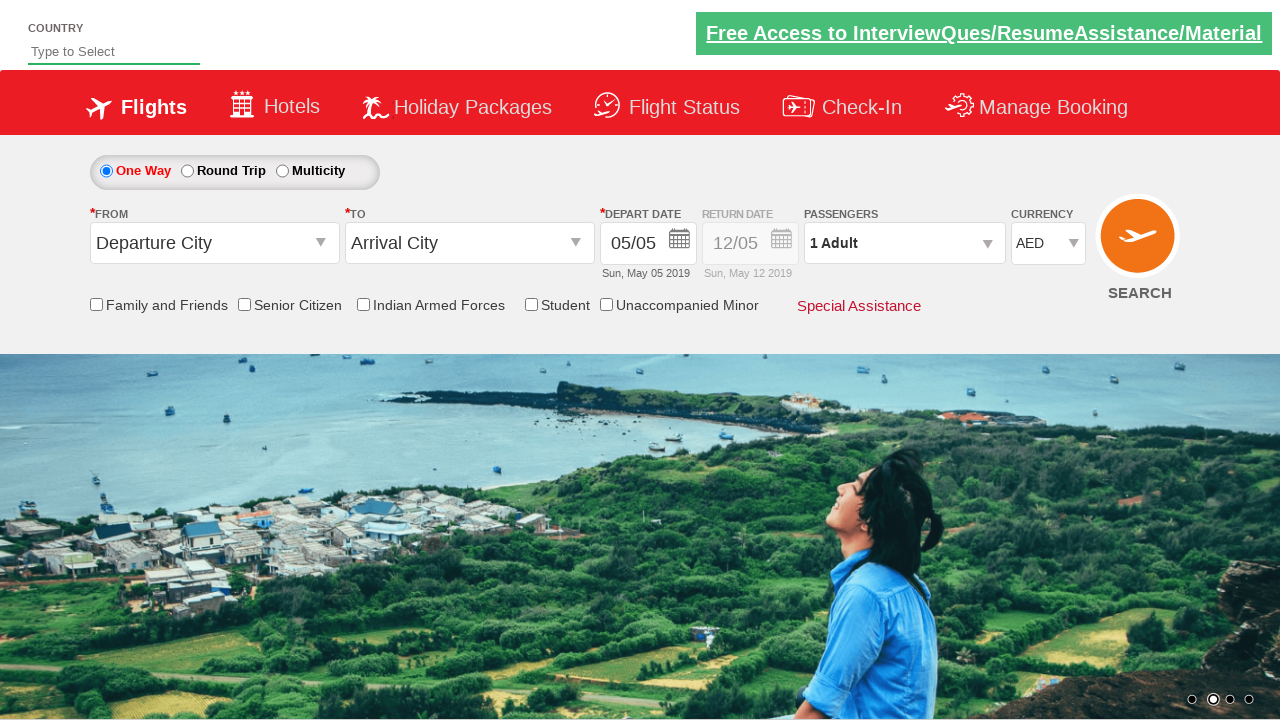

Selected currency dropdown option by visible text 'INR' on #ctl00_mainContent_DropDownListCurrency
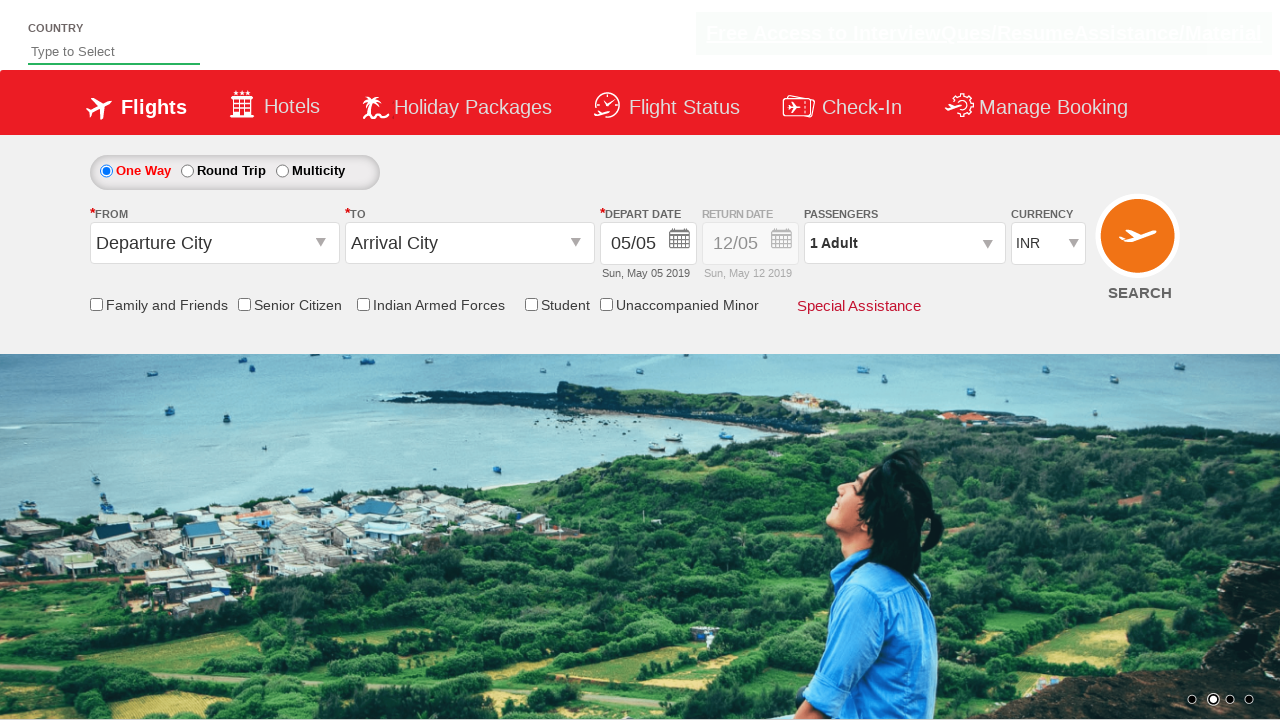

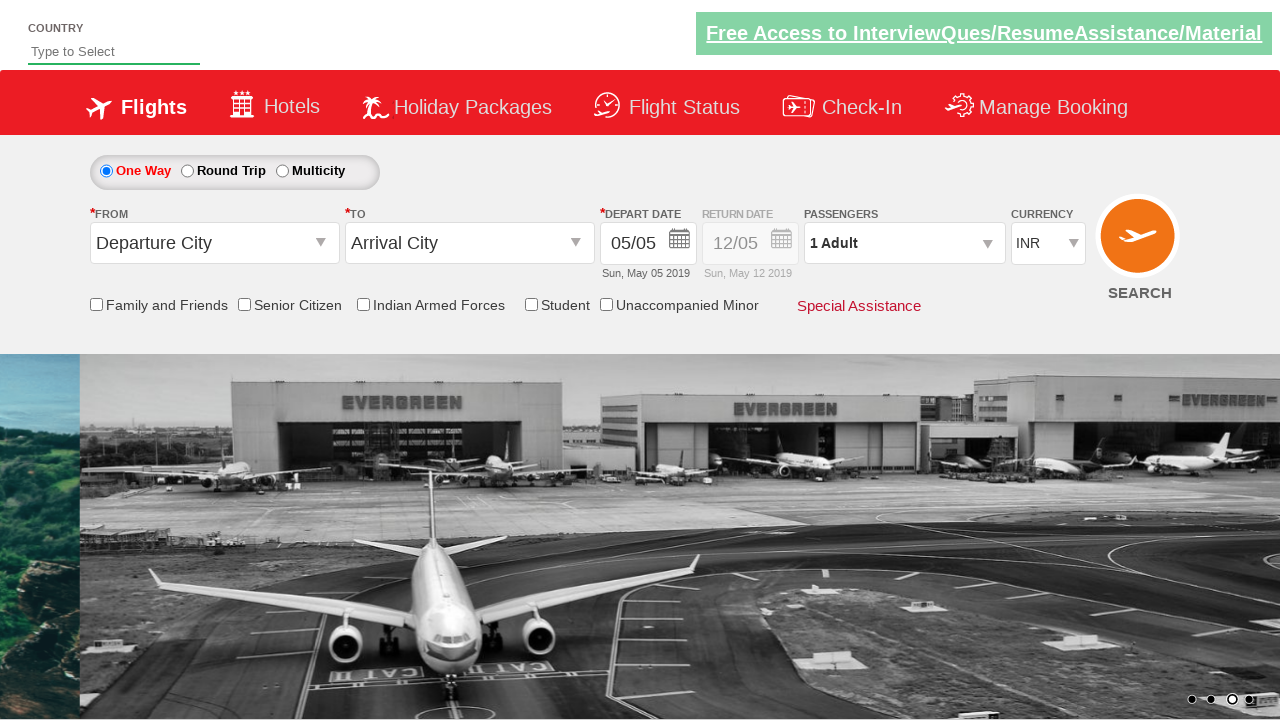